Tests clicking the JS Confirm button, dismissing the confirm dialog, and verifying the result shows "Cancel" was clicked.

Starting URL: https://the-internet.herokuapp.com/javascript_alerts

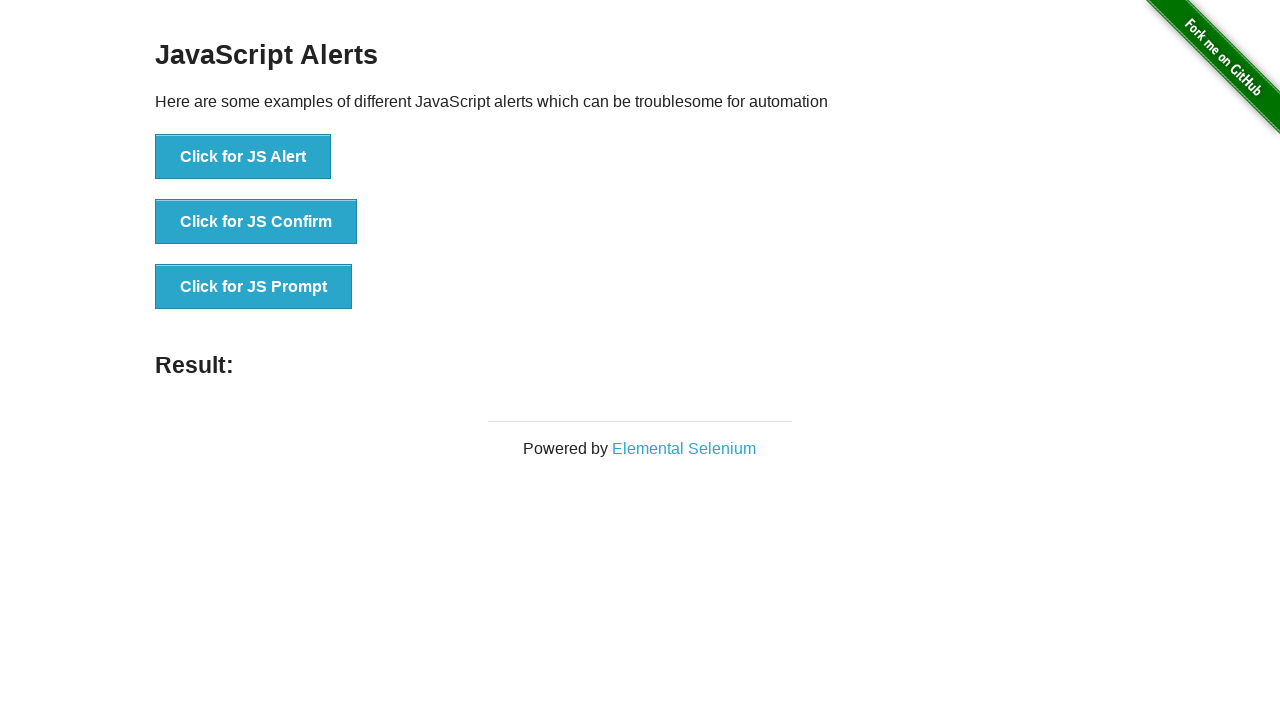

Set up dialog handler to dismiss confirmation dialogs
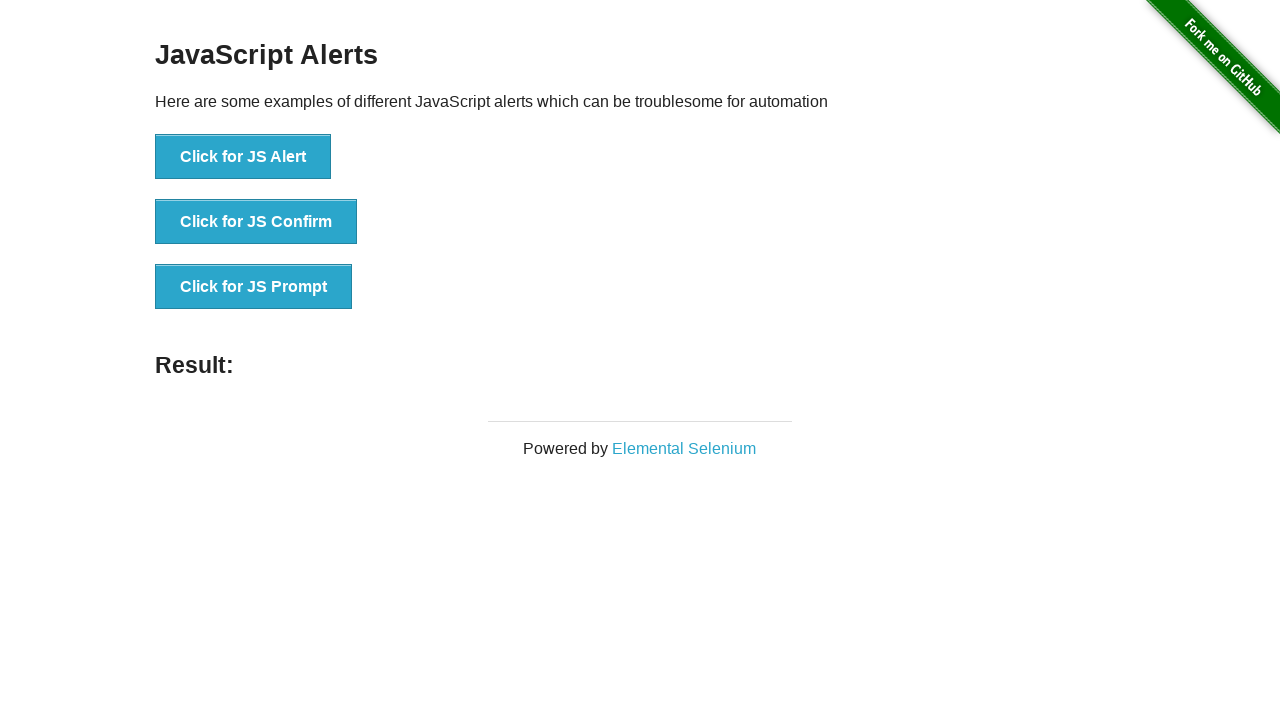

Clicked JS Confirm button at (256, 222) on button[onclick*=jsConfirm]
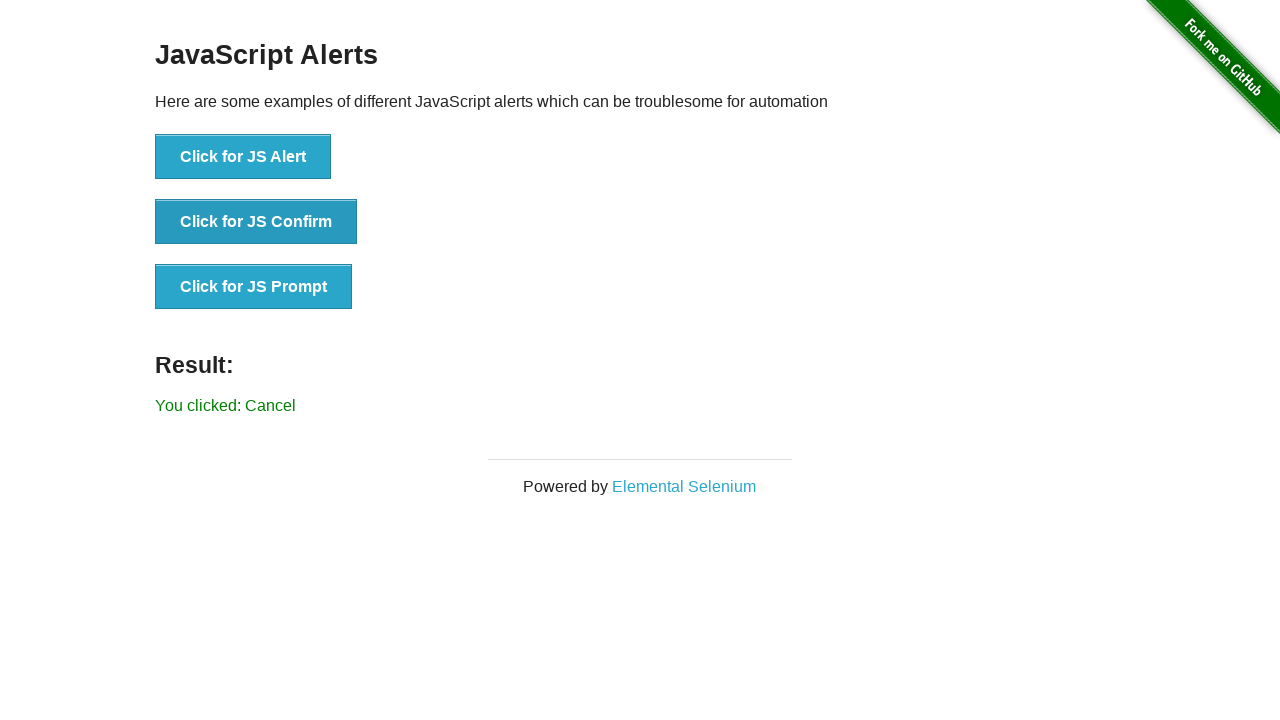

Result message element loaded
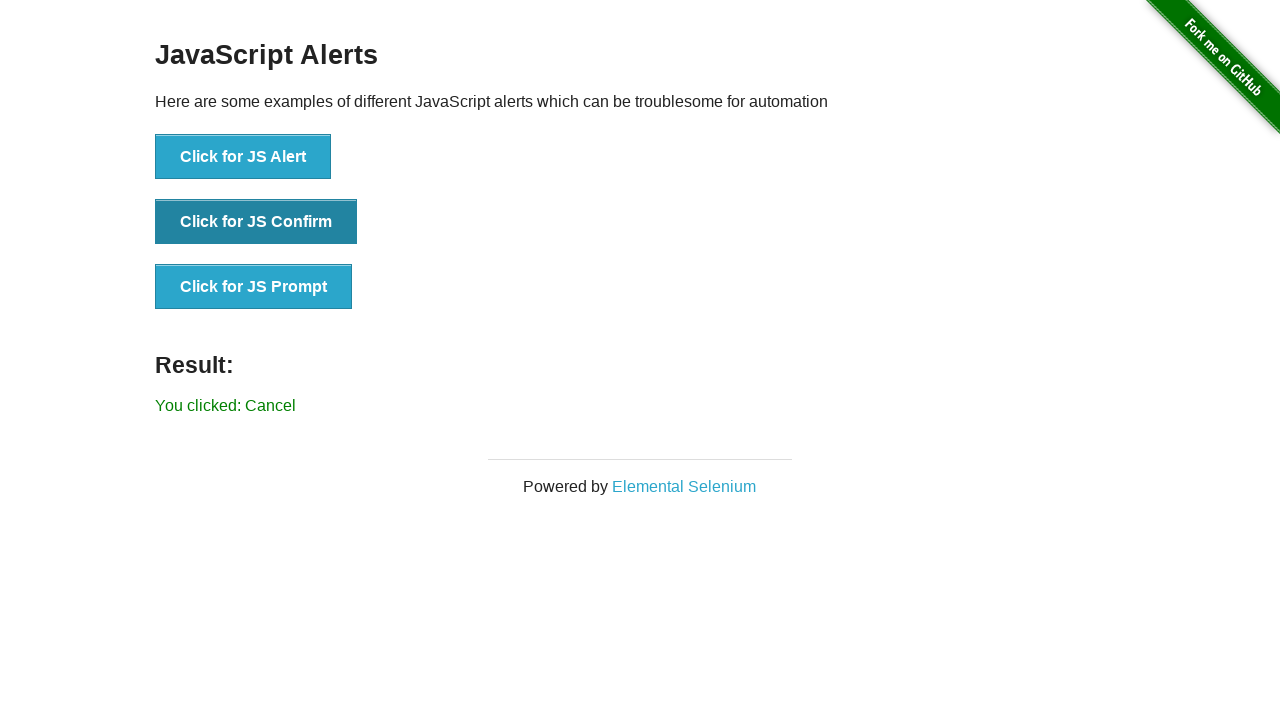

Retrieved result text: You clicked: Cancel
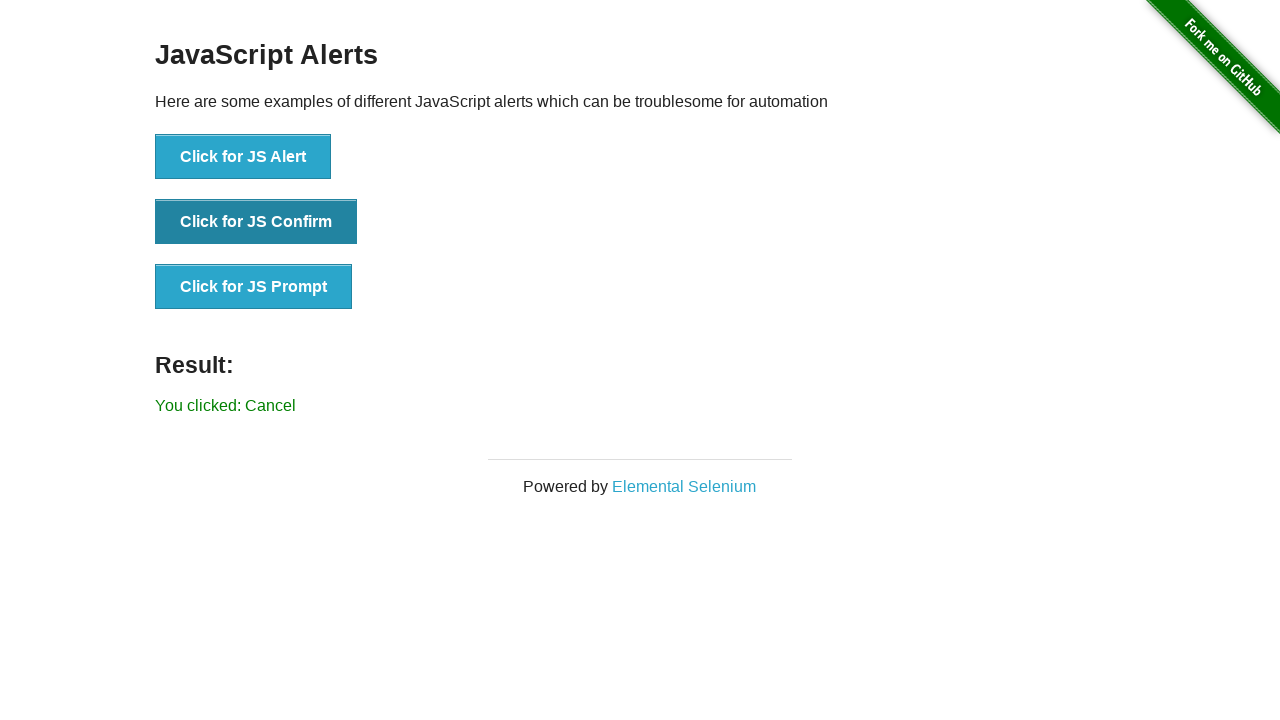

Verified that result contains 'You clicked: Cancel'
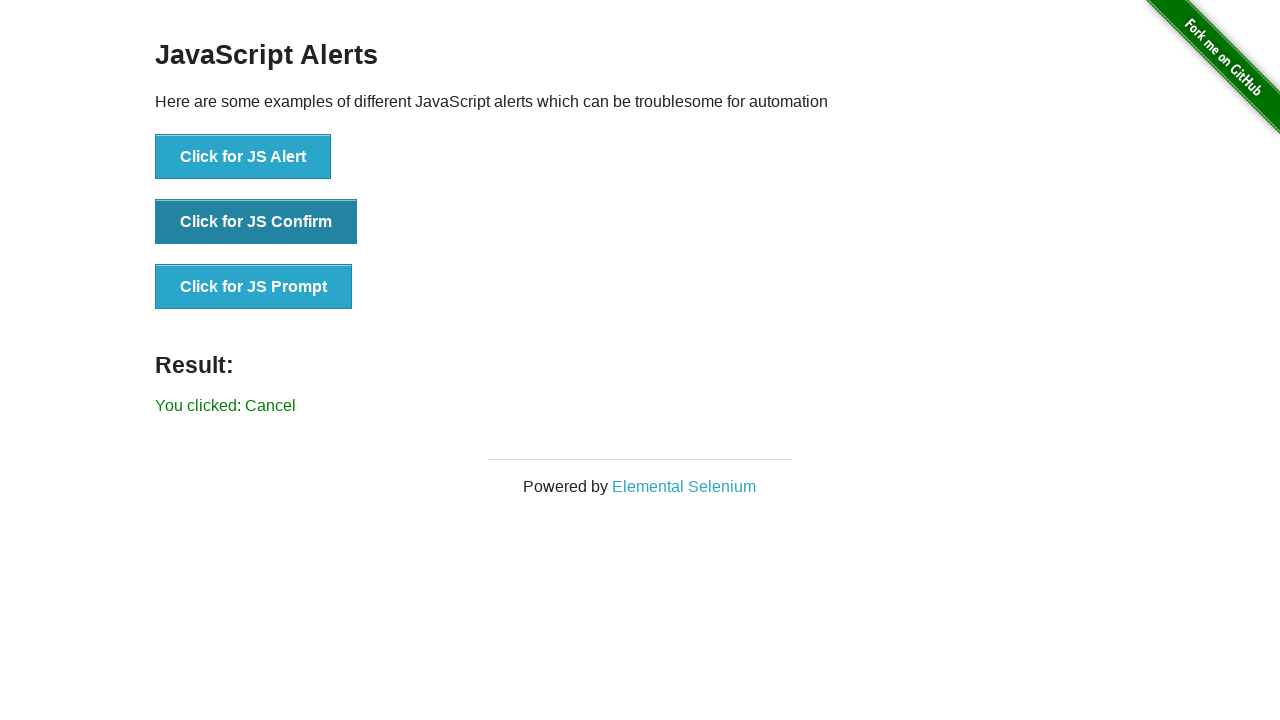

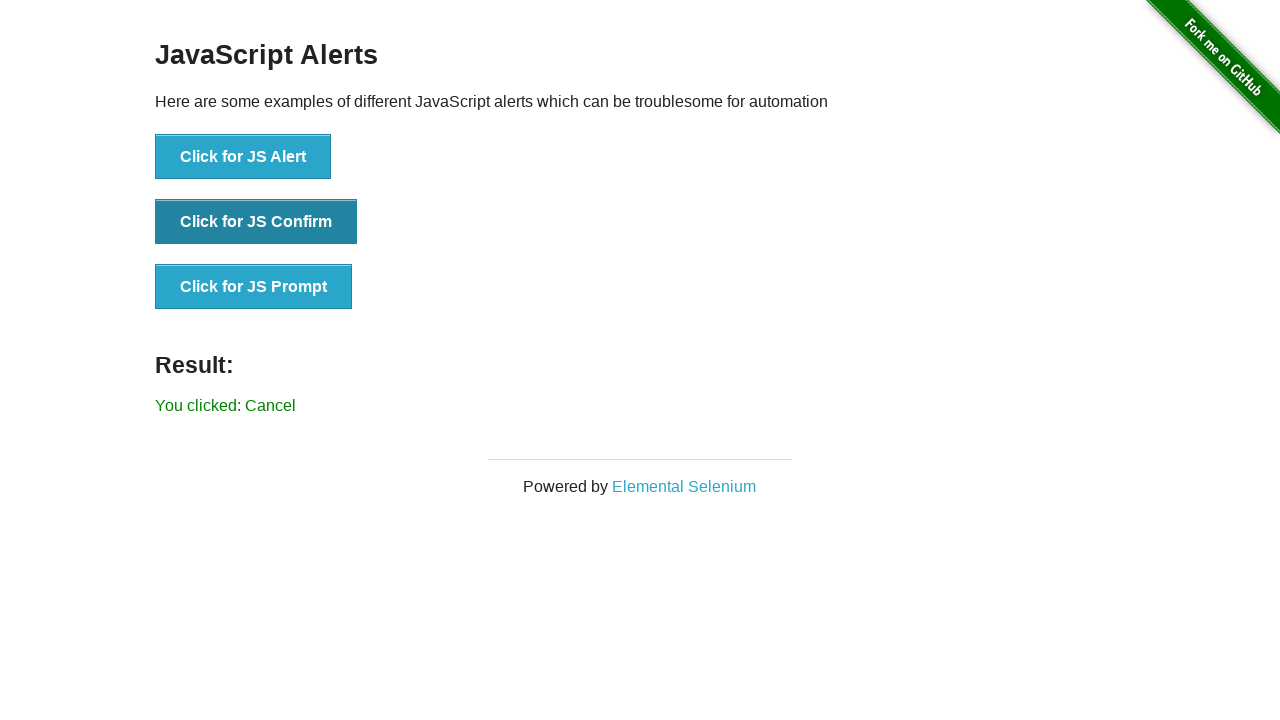